Tests dynamic loading functionality by clicking a start button and waiting for "Hello World!" text to appear after a loading animation completes.

Starting URL: https://automationfc.github.io/dynamic-loading/

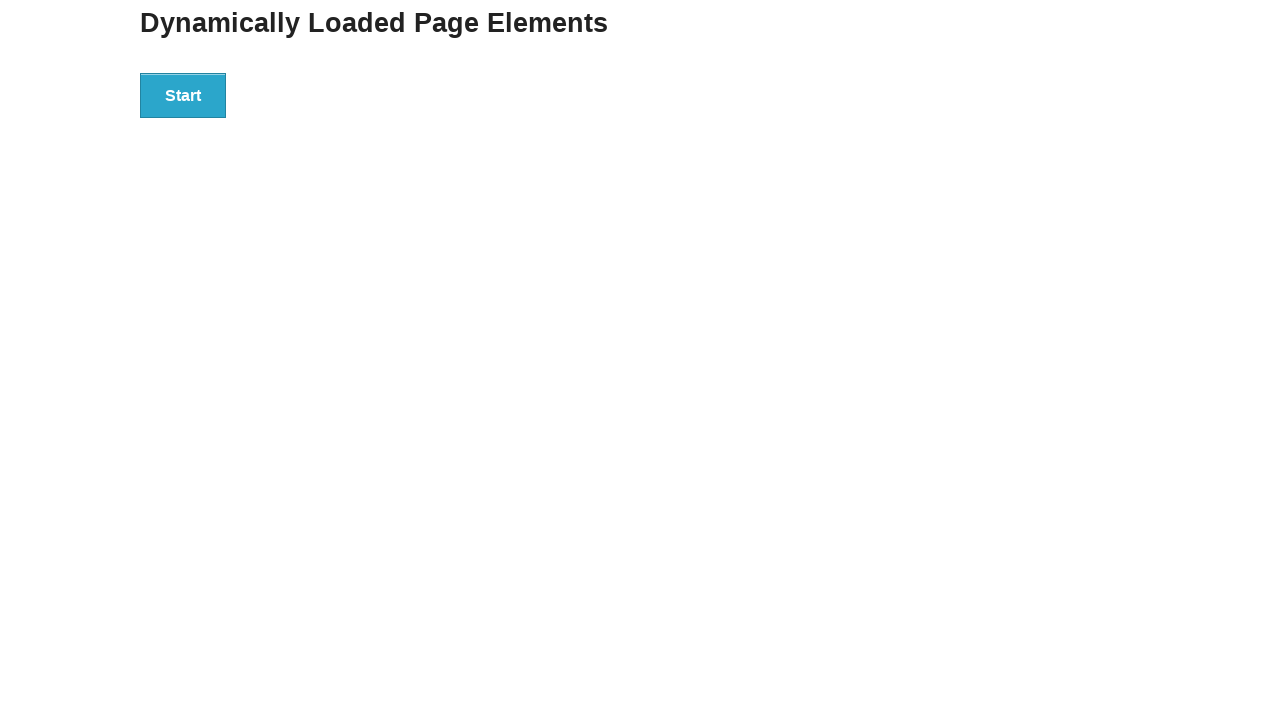

Navigated to dynamic loading test page
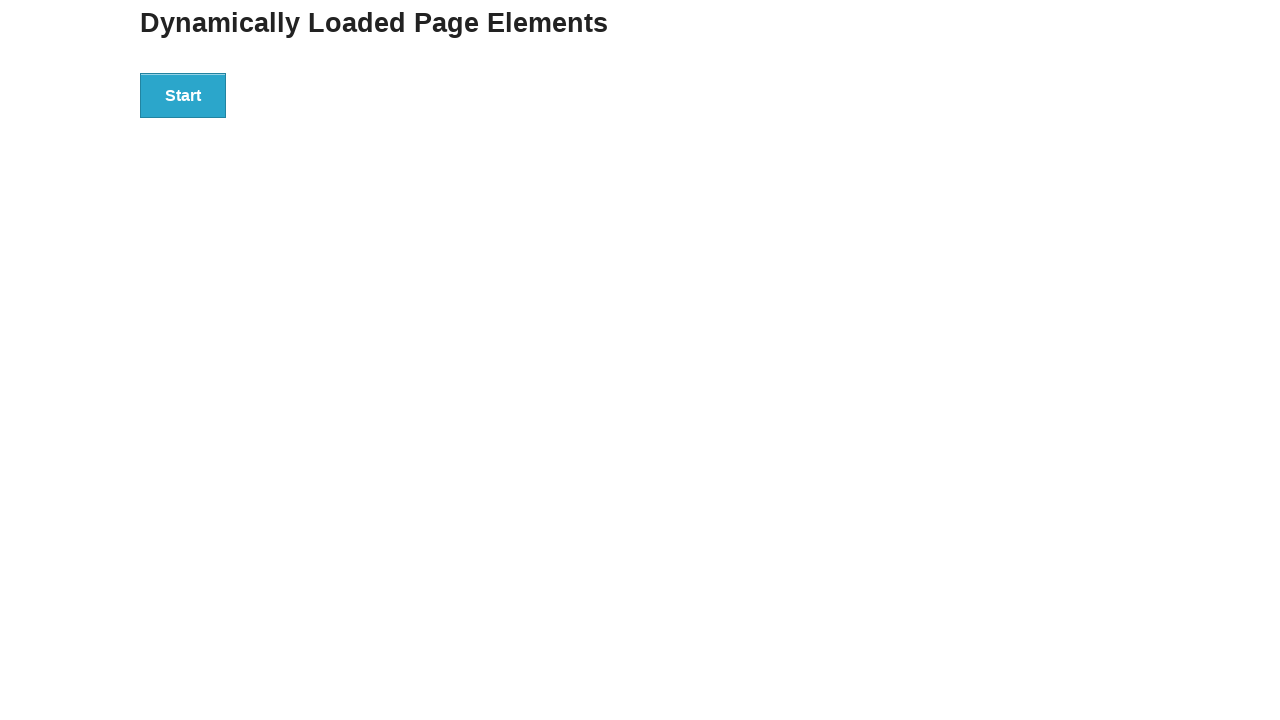

Clicked start button to trigger dynamic loading at (183, 95) on div#start>button
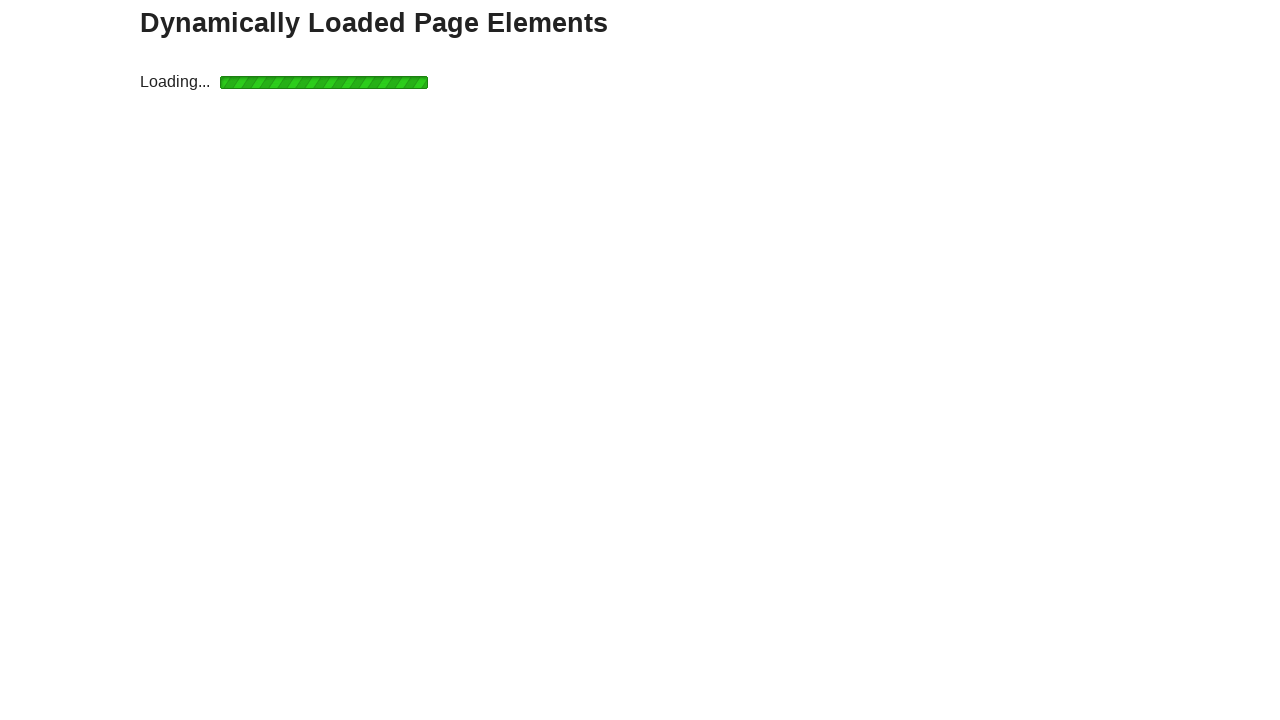

Loading animation completed and 'Hello World!' text appeared
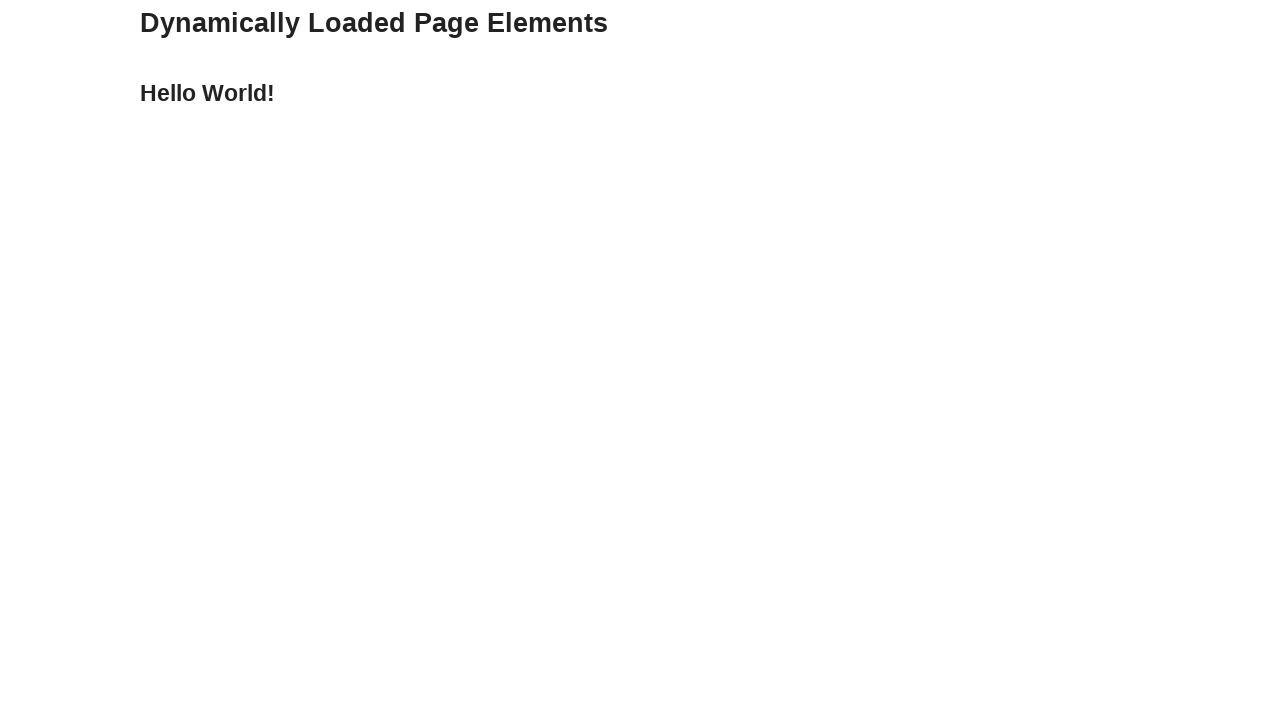

Verified that the text content is 'Hello World!'
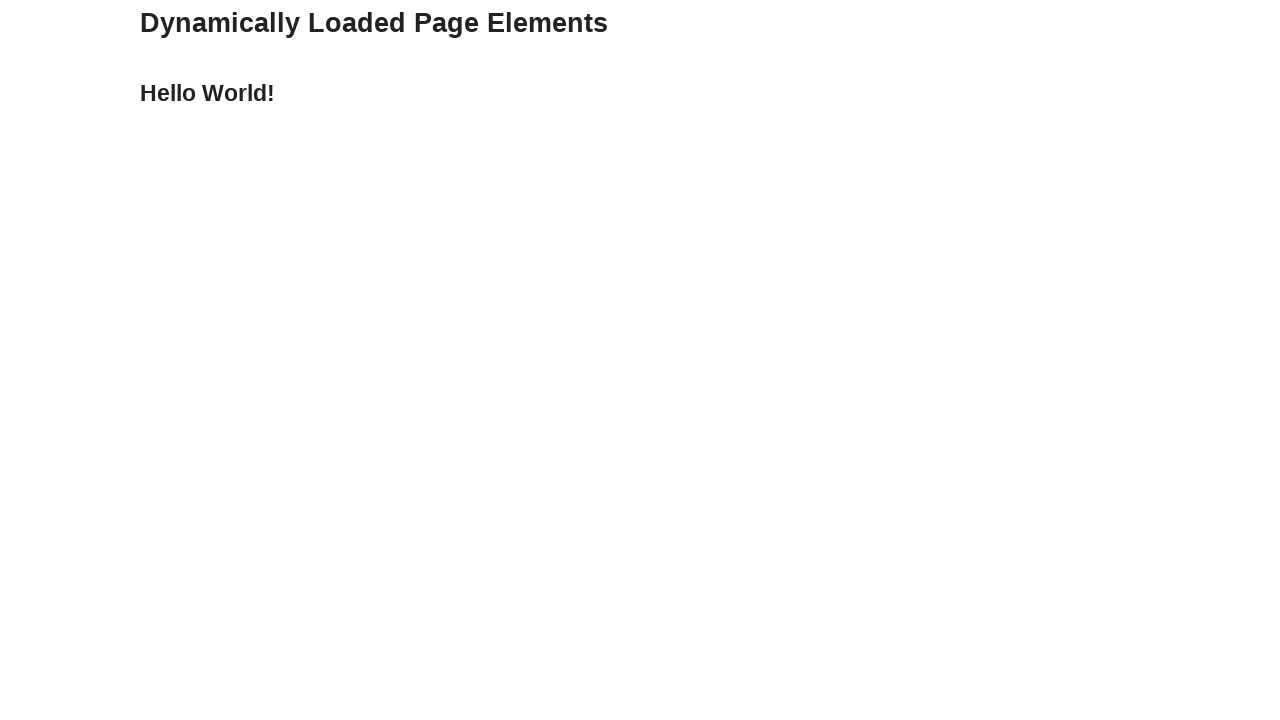

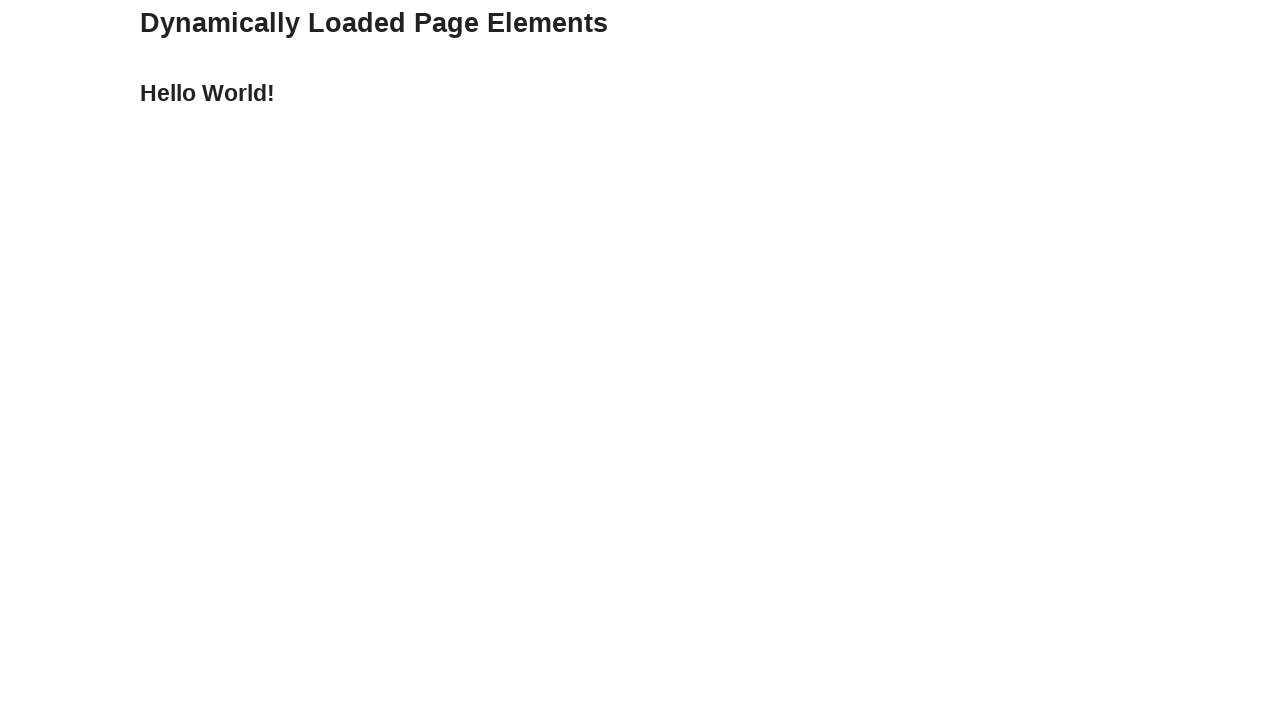